Tests alert handling by clicking alert button and accepting the alert

Starting URL: https://demo.automationtesting.in/Alerts.html

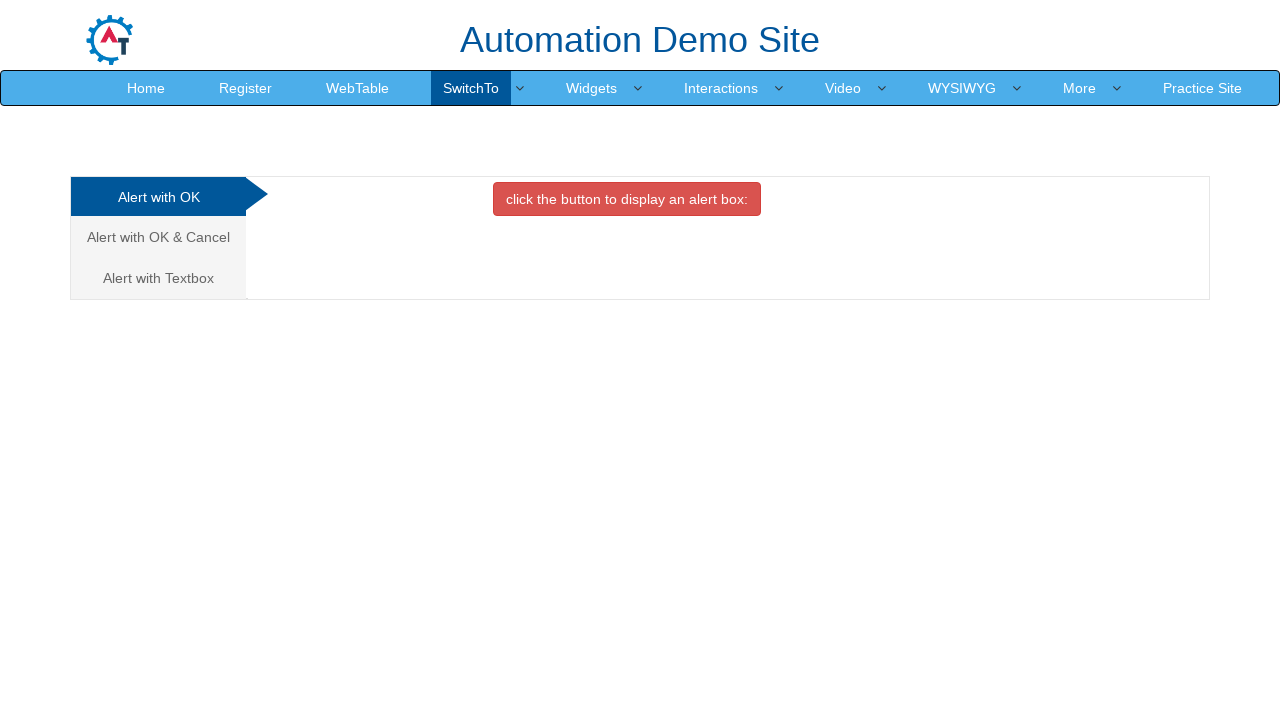

Set up dialog handler to accept alerts
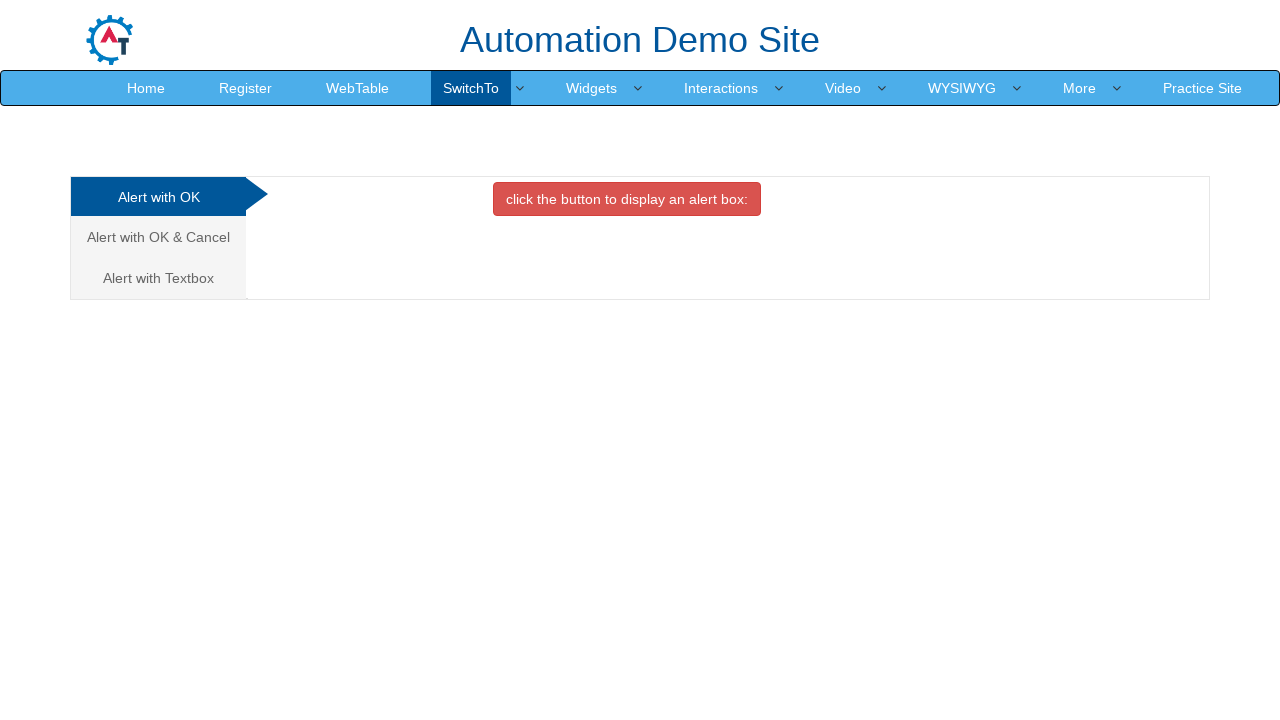

Clicked alert button to trigger alert at (627, 199) on xpath=//button[@onclick='alertbox()']
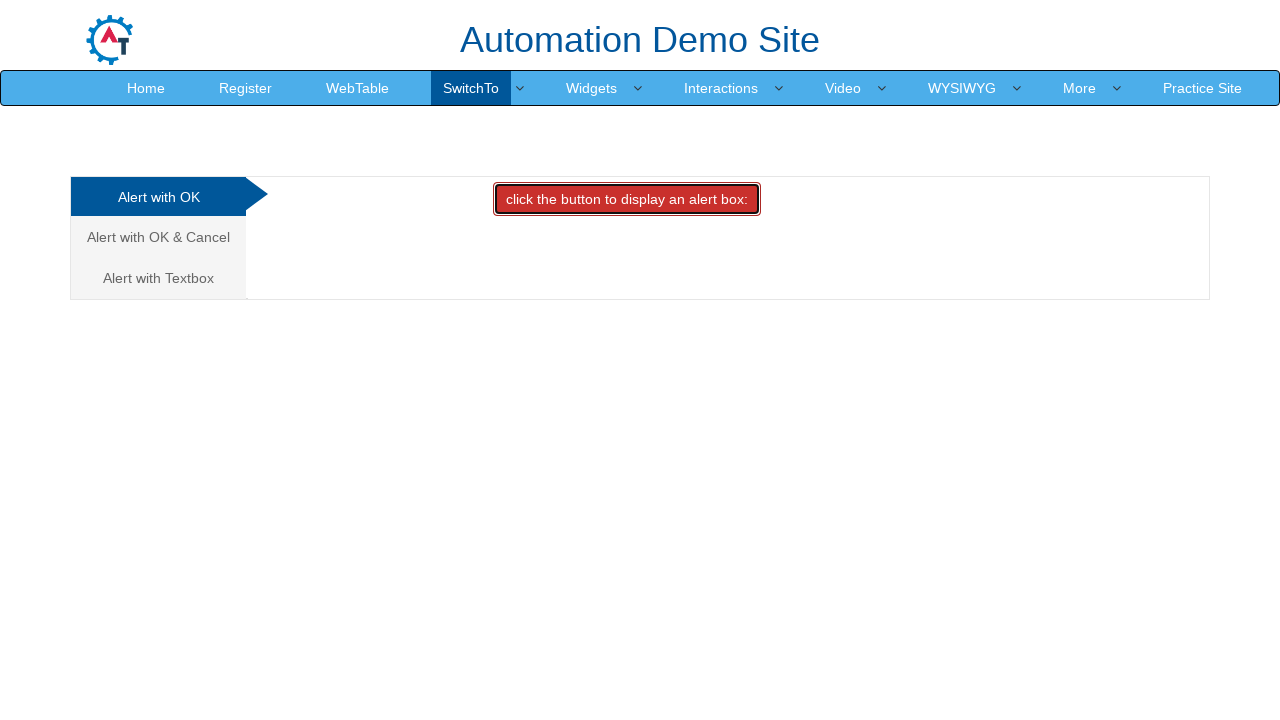

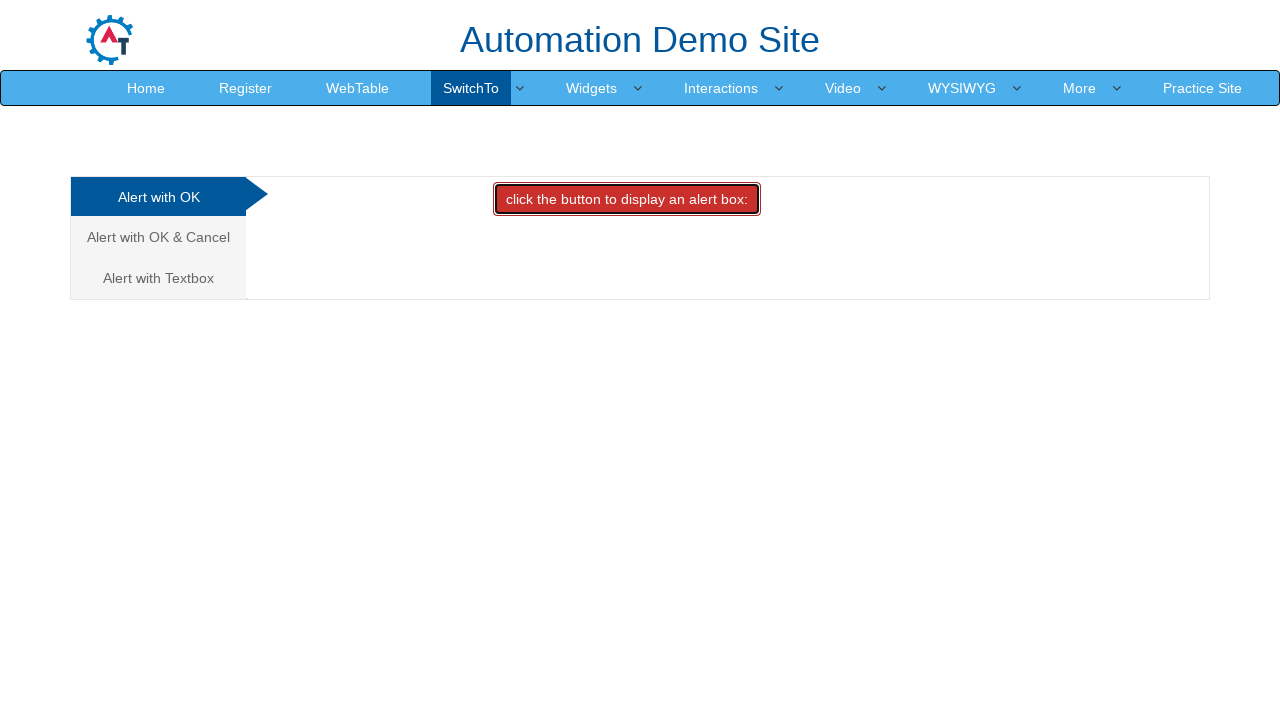